Tests decrementing a number input value using arrow down key and verifying the decremented value

Starting URL: https://www.w3schools.com/html/tryit.asp?filename=tryhtml_input_number

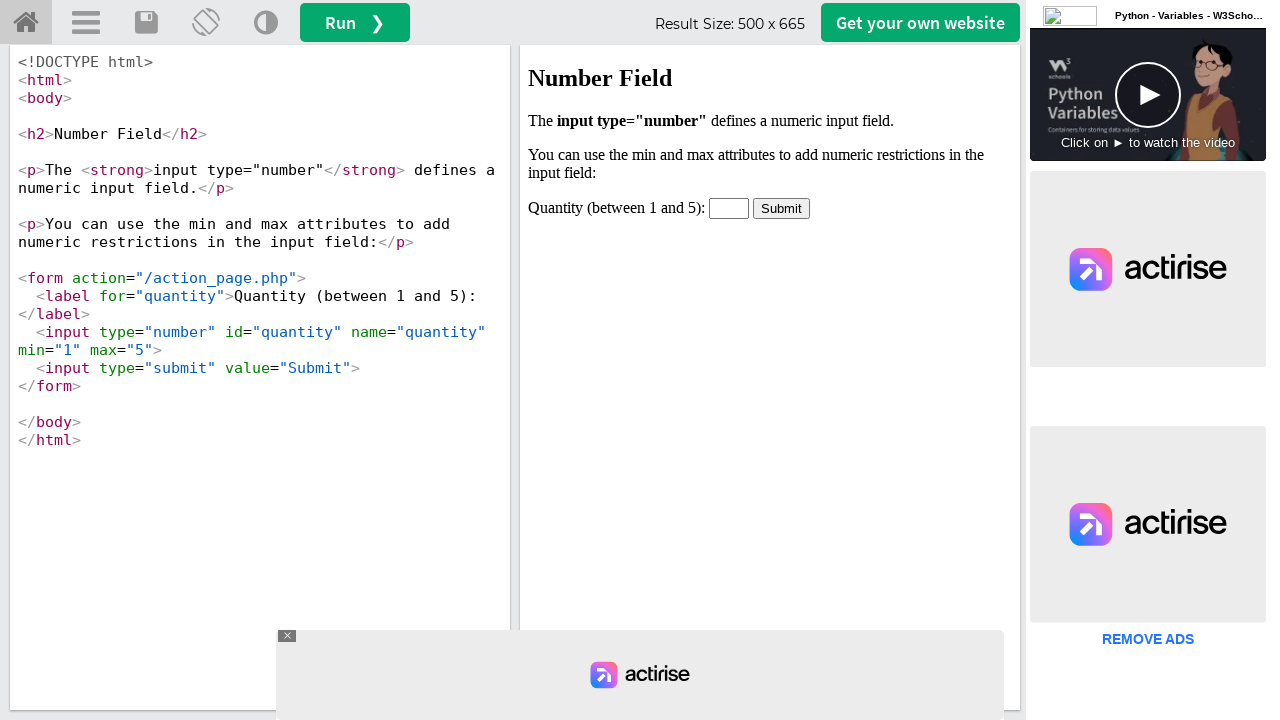

Waited for iframe #iframeResult to load
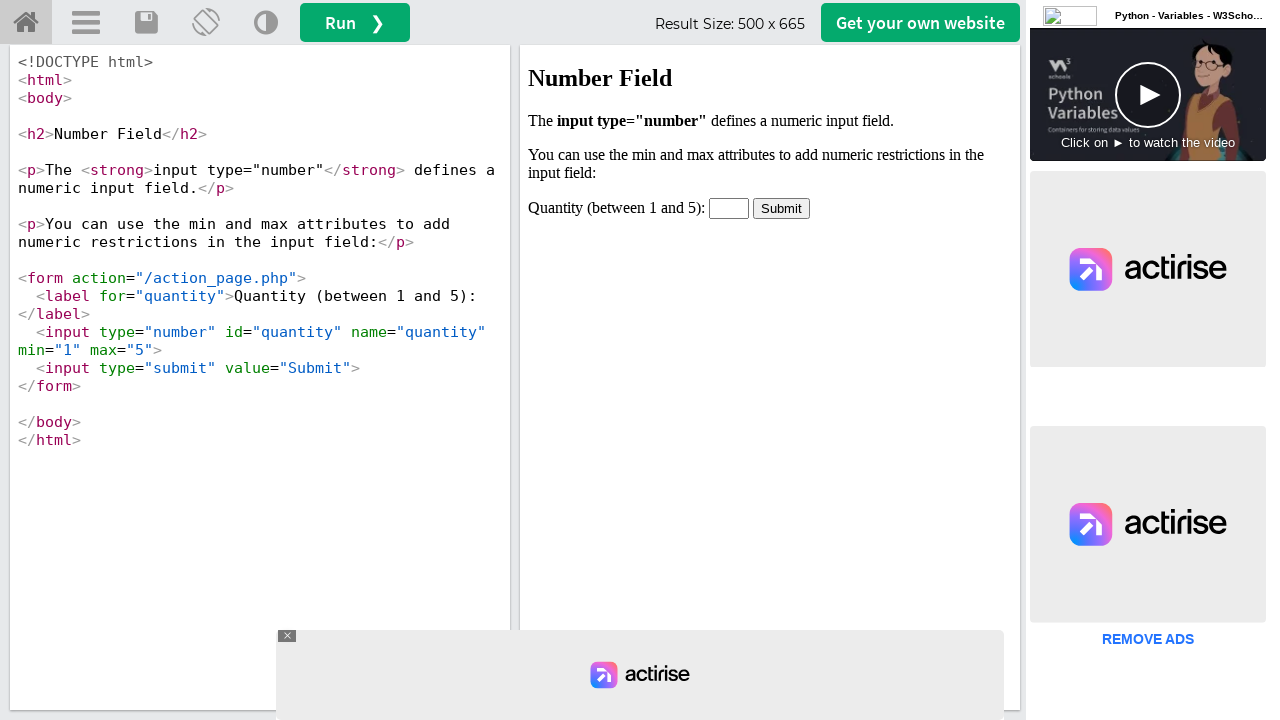

Located iframe #iframeResult
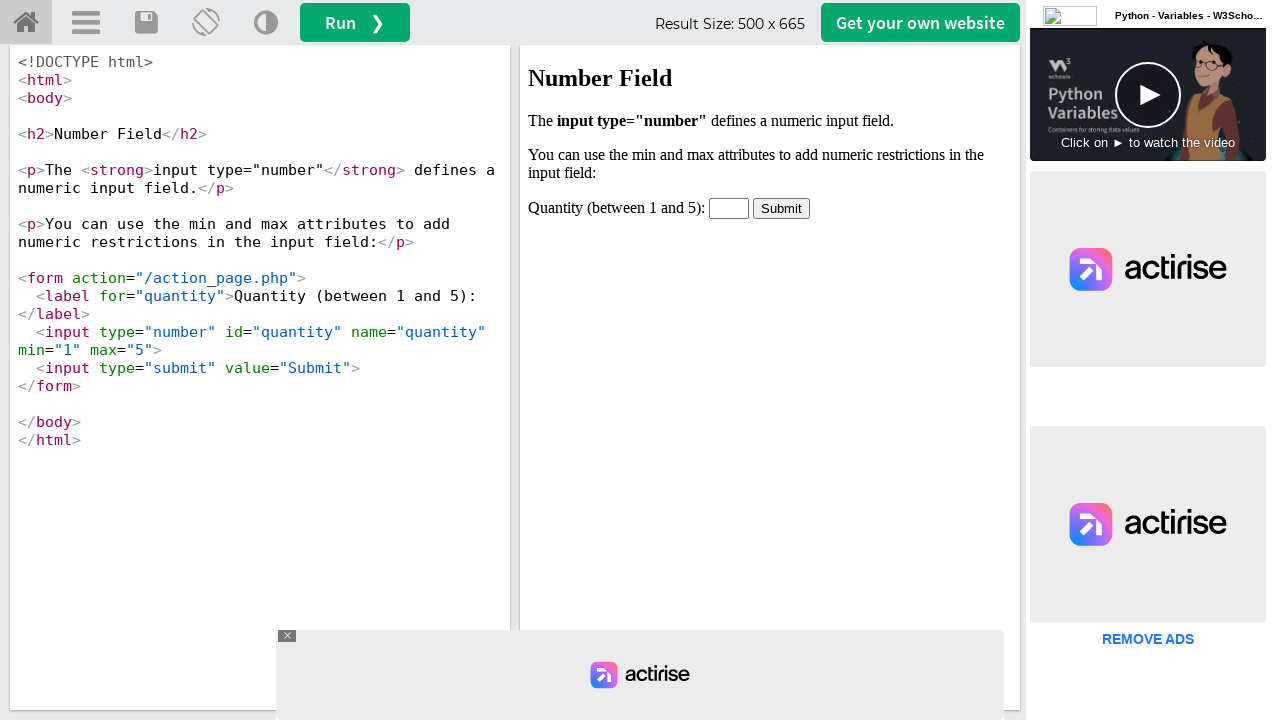

Located and waited for #quantity input element
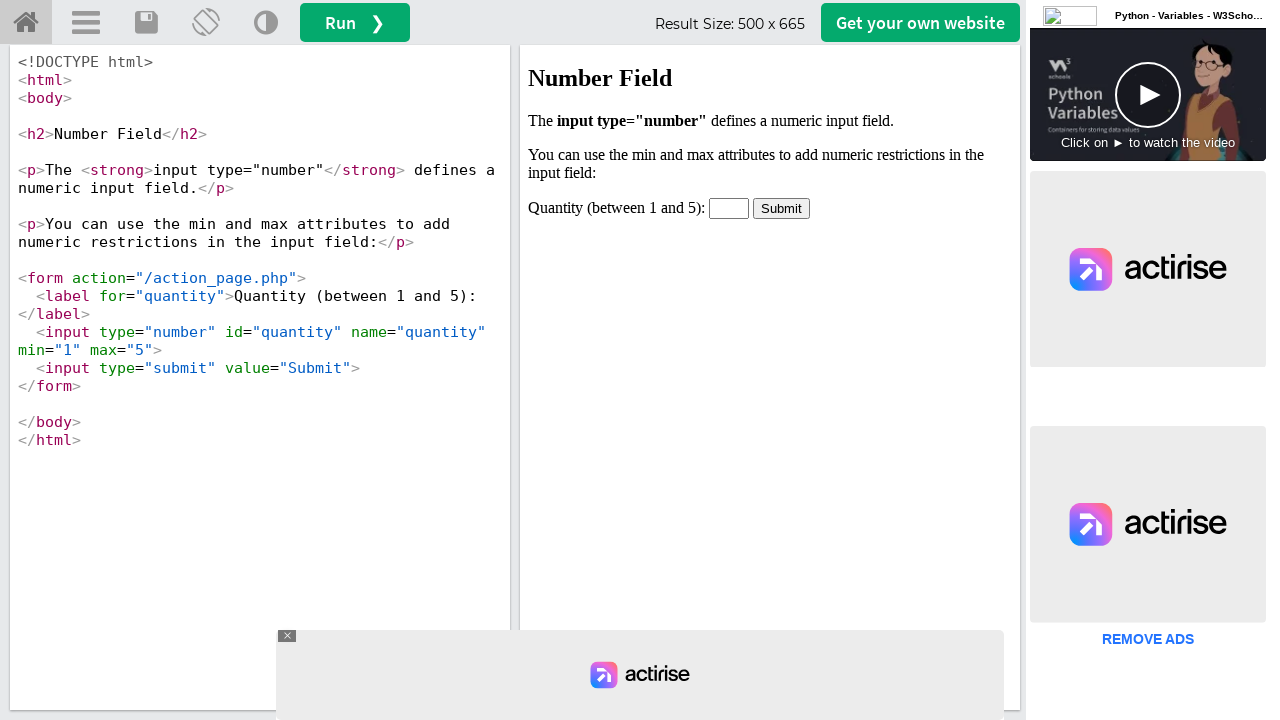

Set quantity input initial value to 3 on #iframeResult >> internal:control=enter-frame >> #quantity
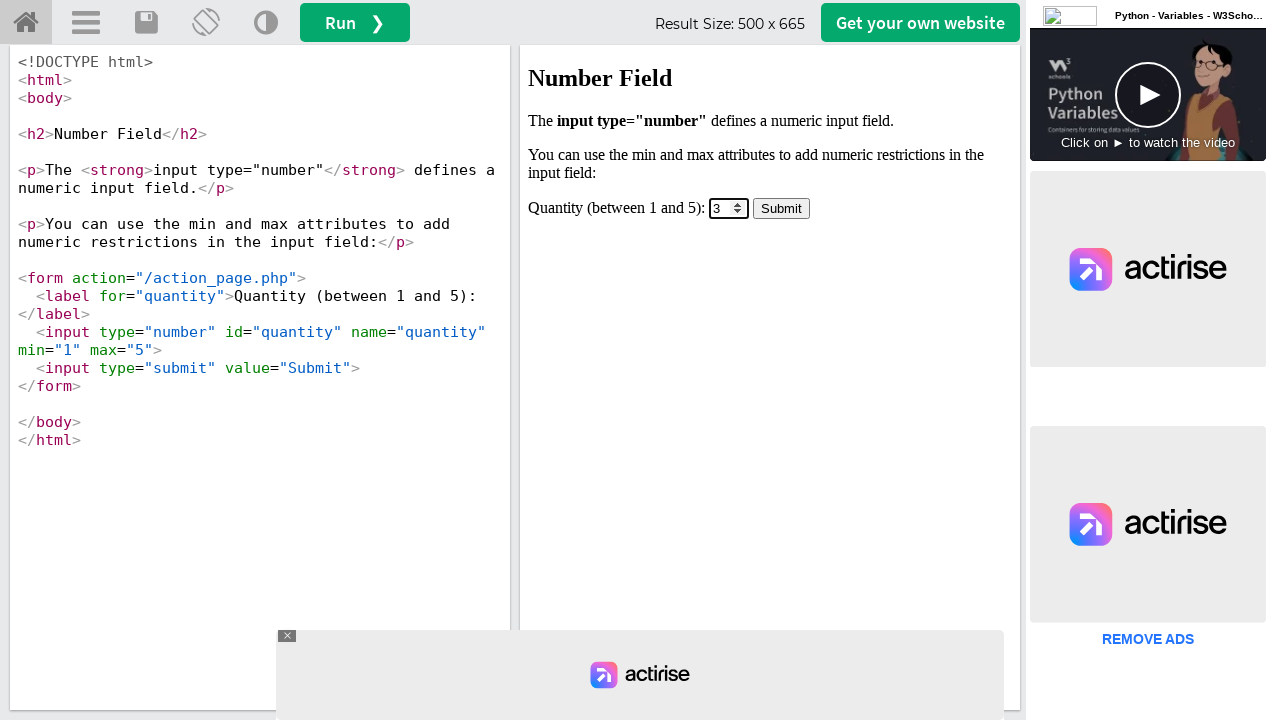

Pressed ArrowDown key to decrement quantity on #iframeResult >> internal:control=enter-frame >> #quantity
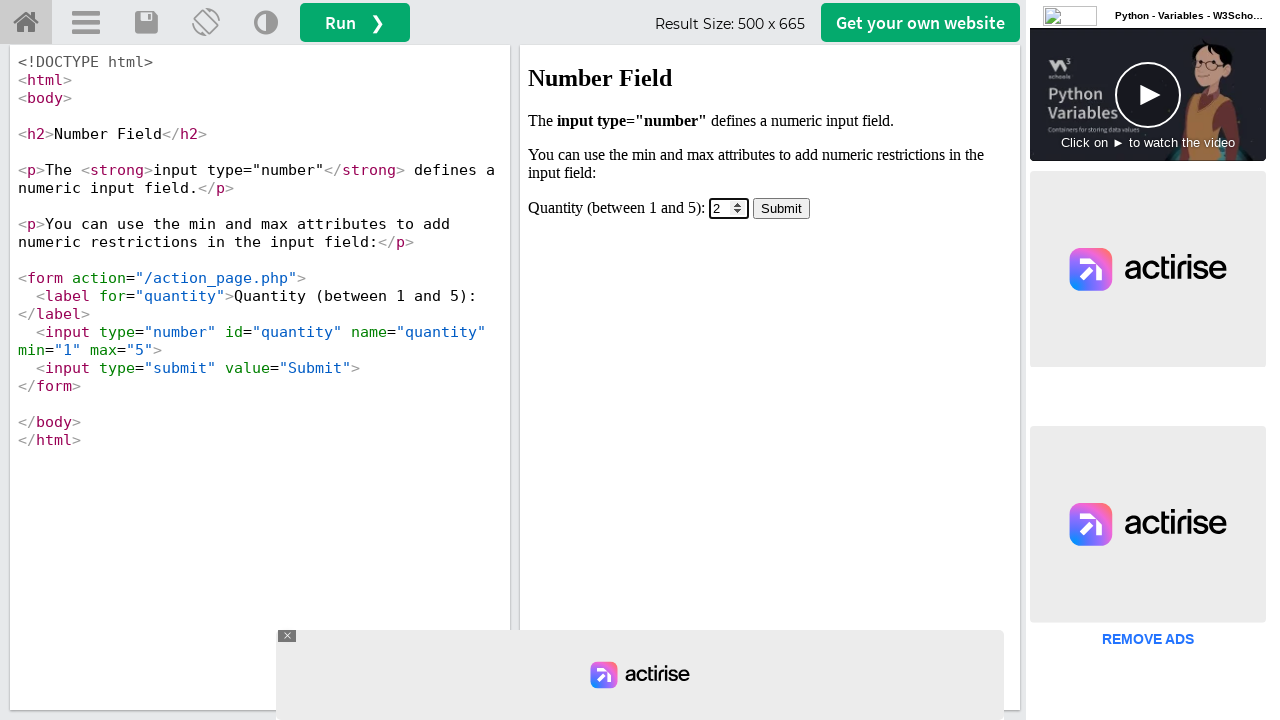

Retrieved quantity input value after decrement
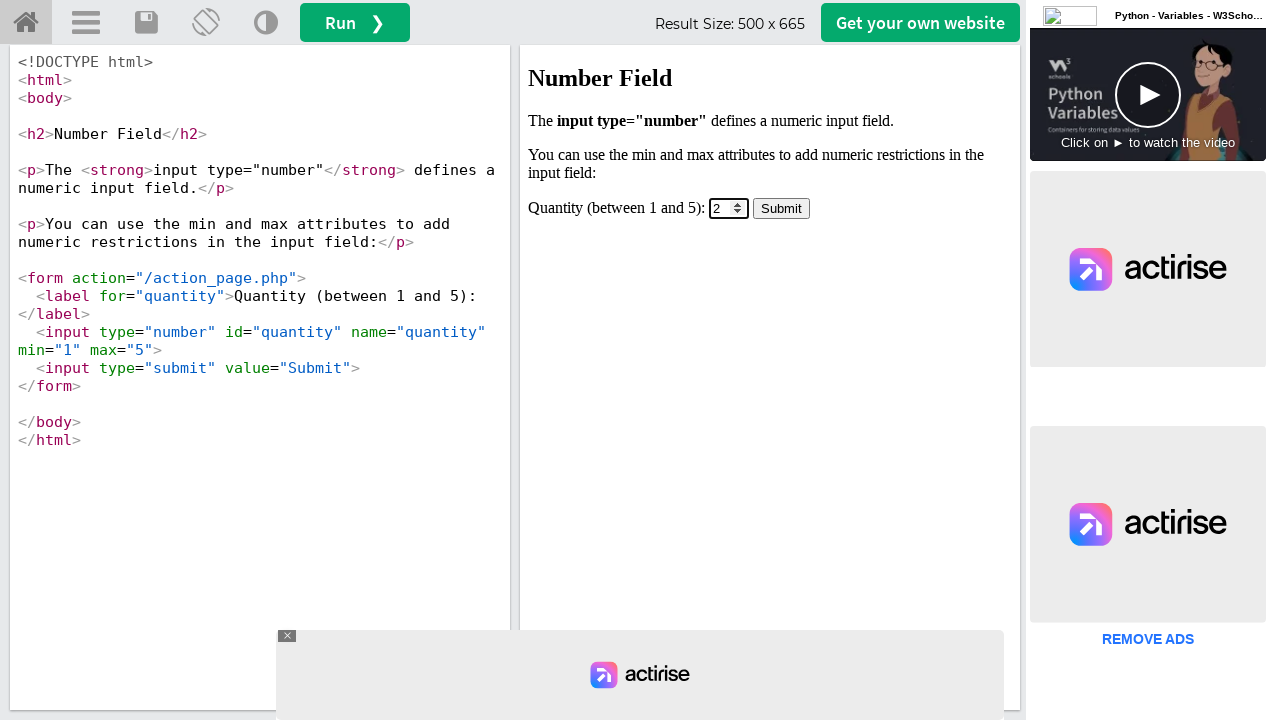

Verified quantity value equals 2 after decrement
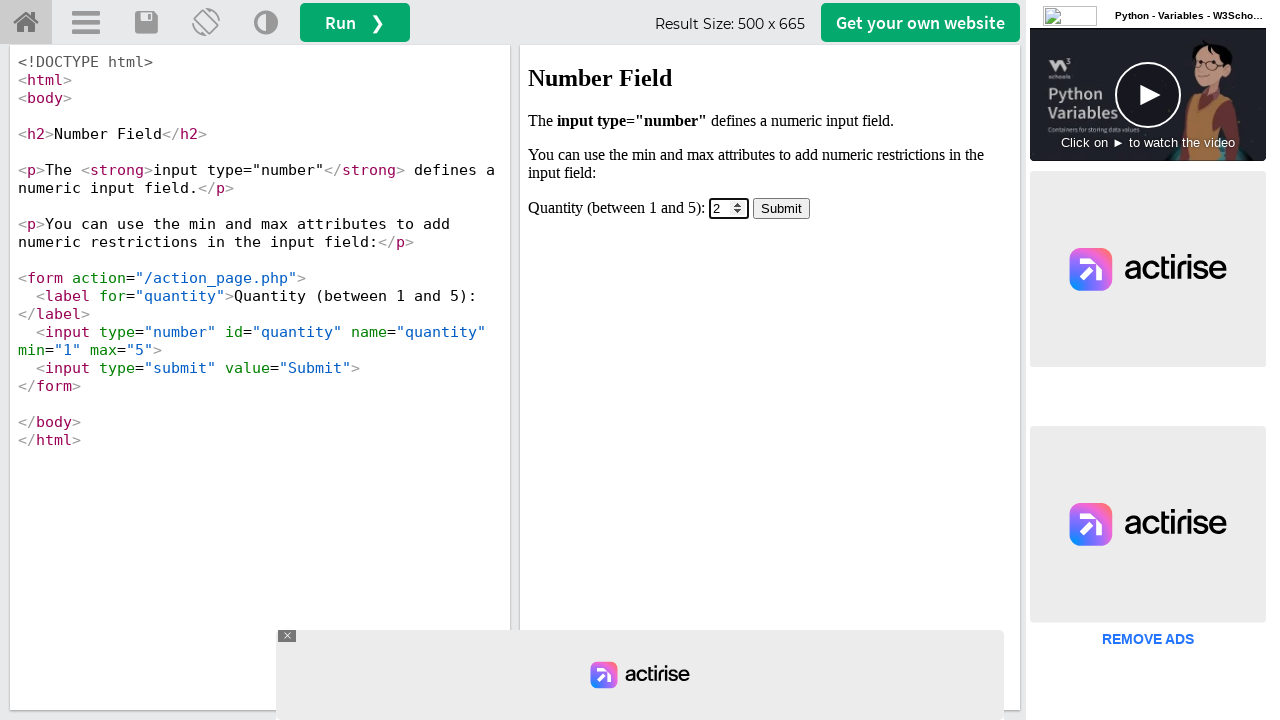

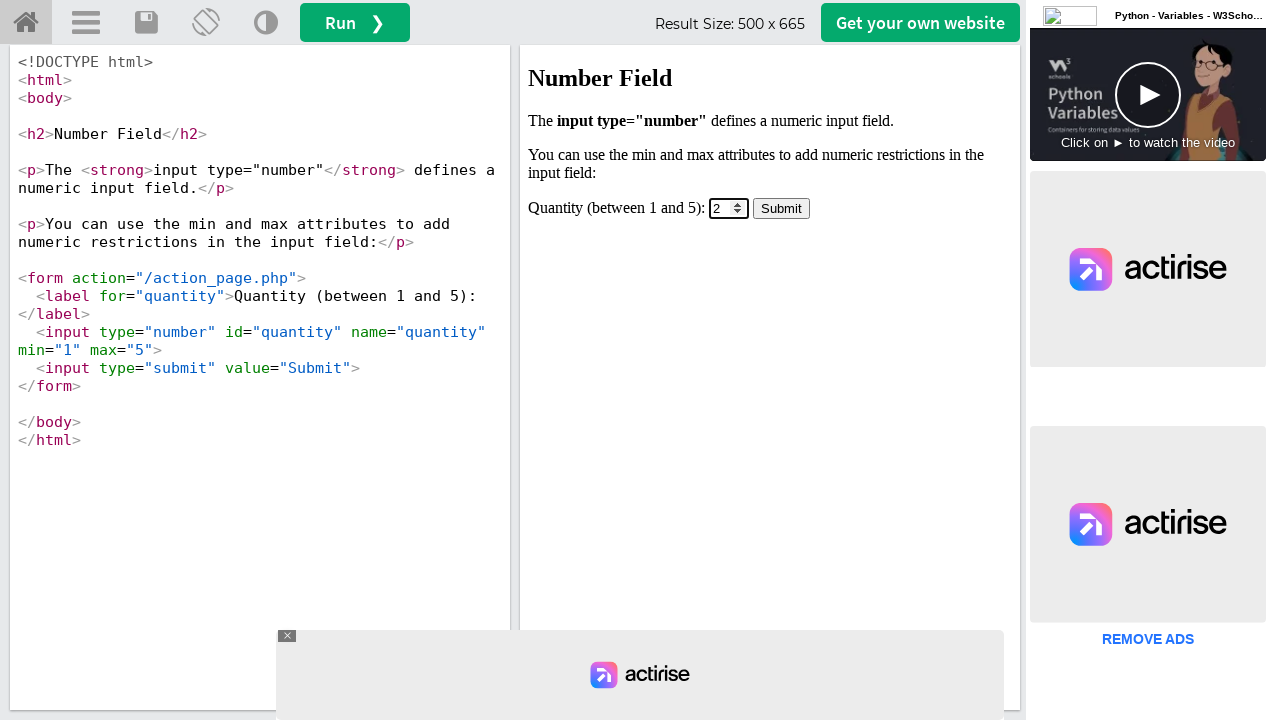